Tests checkbox functionality on a form page by selecting "Sirt Agrisi" and "Carpinti" checkboxes, verifying they are selected, and verifying that "Seker" and "Epilepsi" checkboxes remain unselected.

Starting URL: https://testotomasyonu.com/form

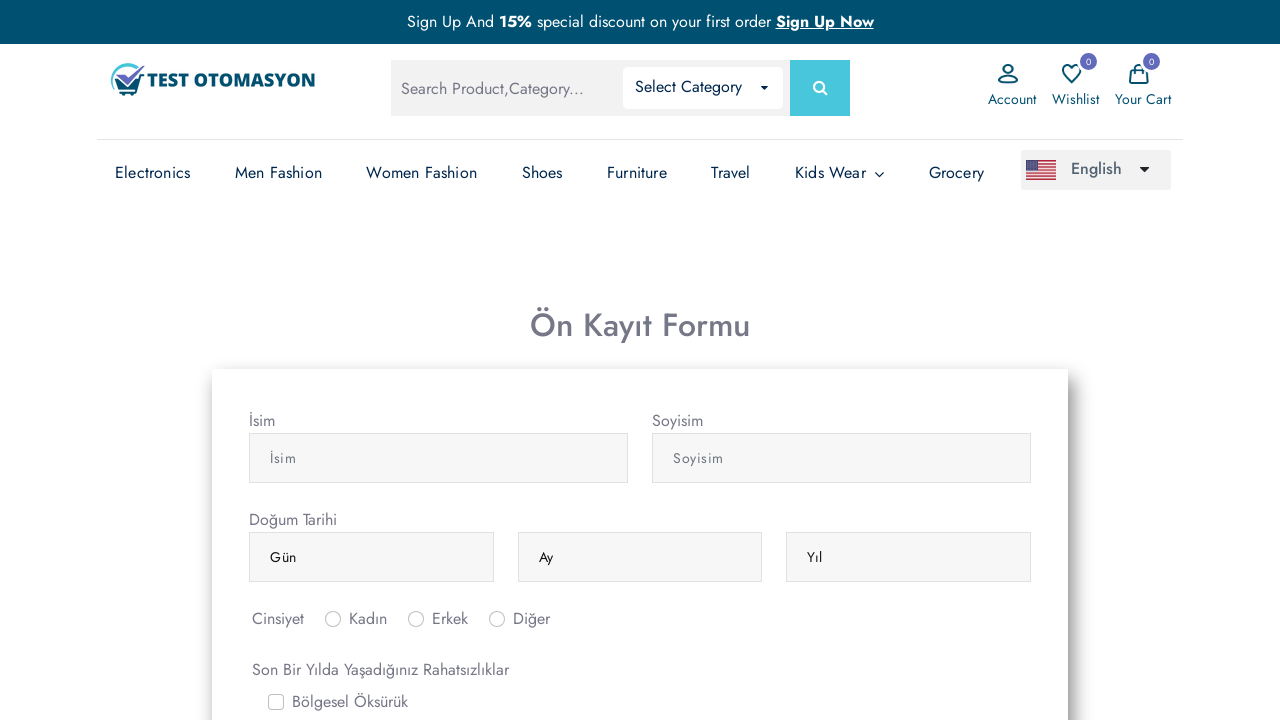

Navigated to form page
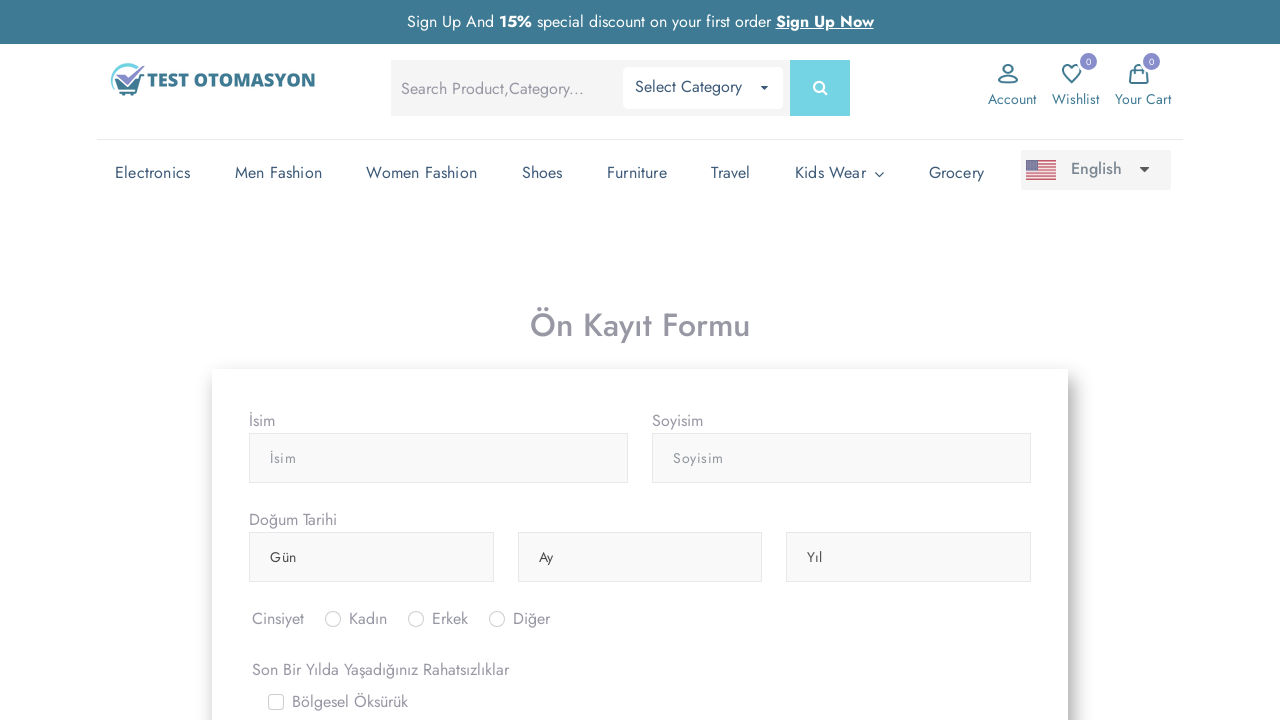

Clicked 'Sirt Agrisi' checkbox at (276, 360) on #gridCheck5
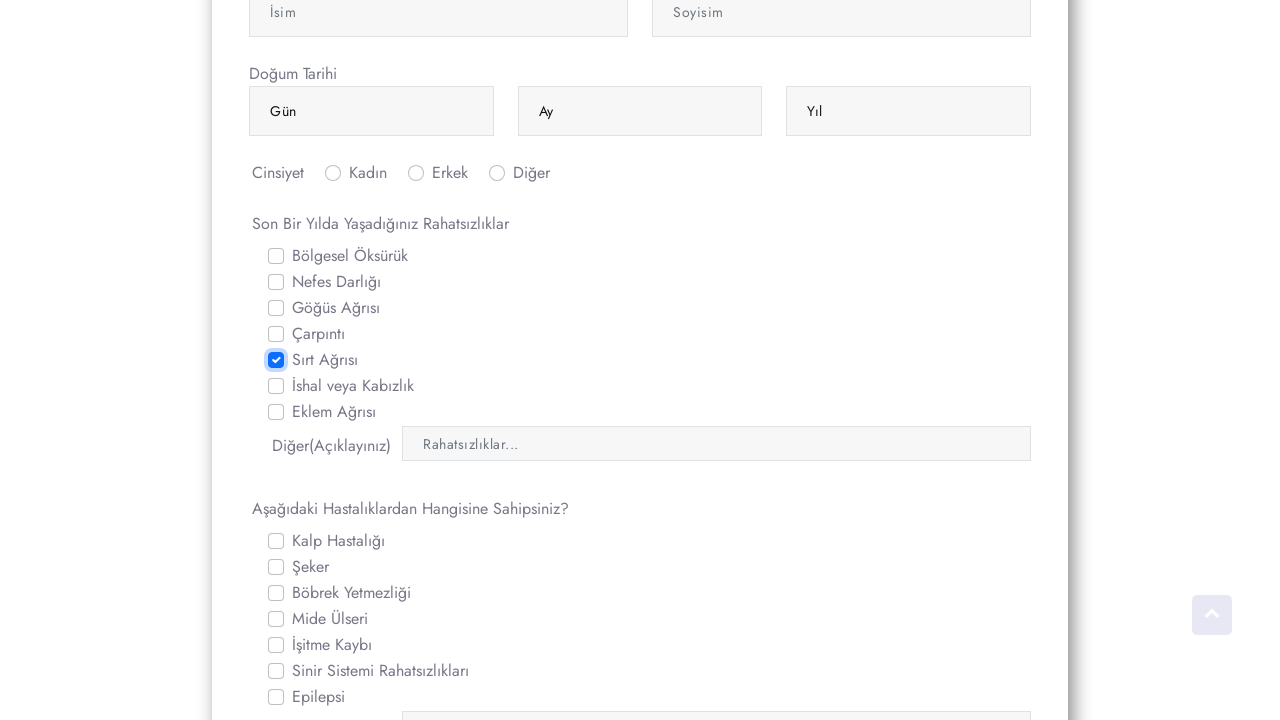

Clicked 'Carpinti' checkbox at (276, 334) on #gridCheck4
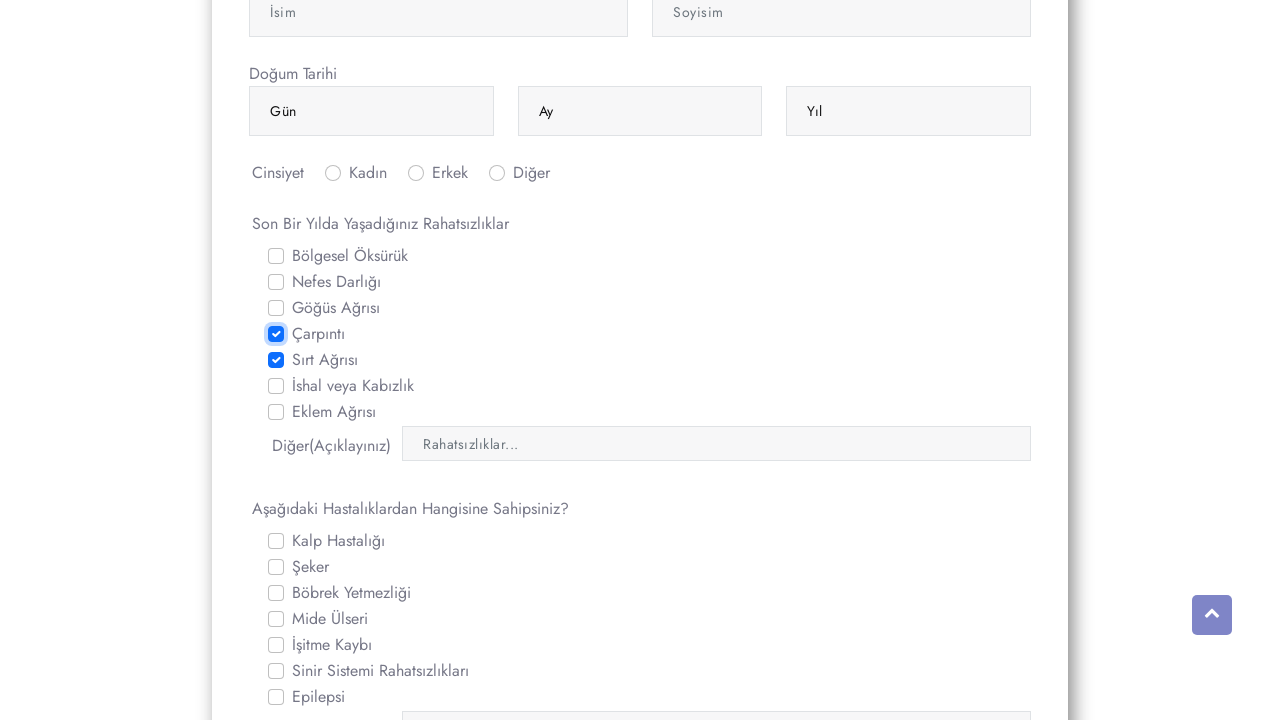

Verified 'Sirt Agrisi' checkbox is selected
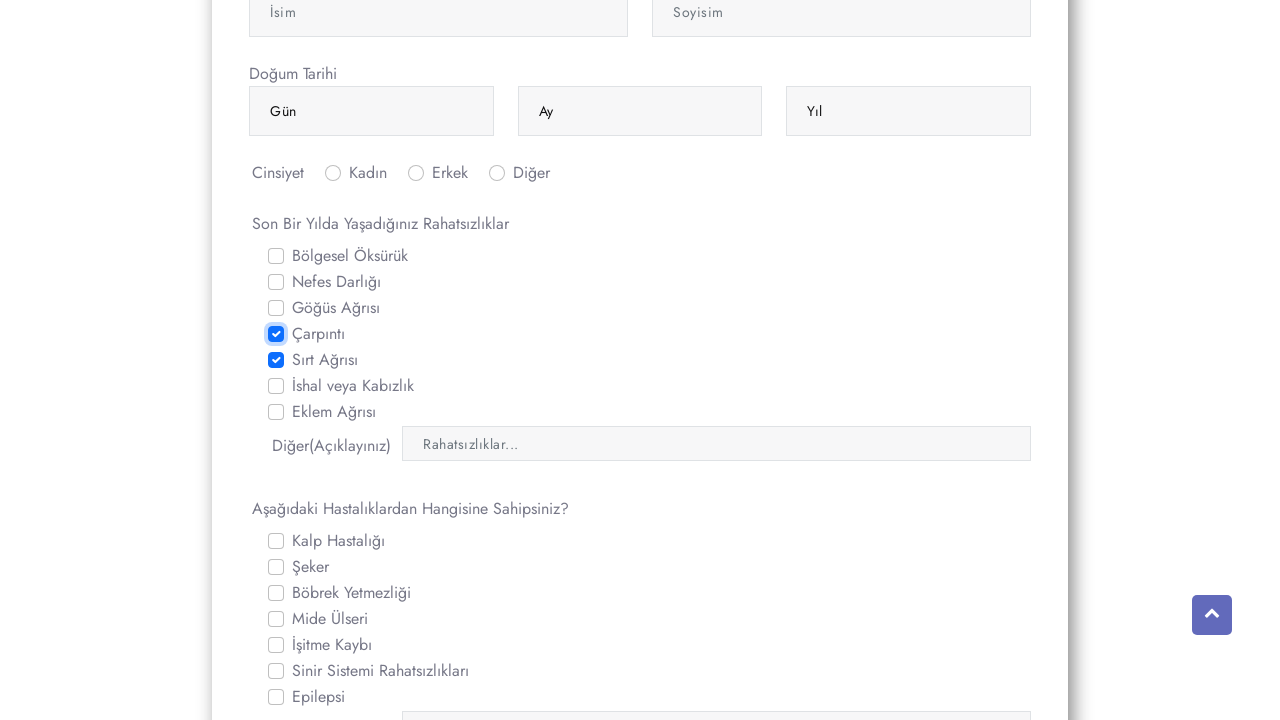

Verified 'Carpinti' checkbox is selected
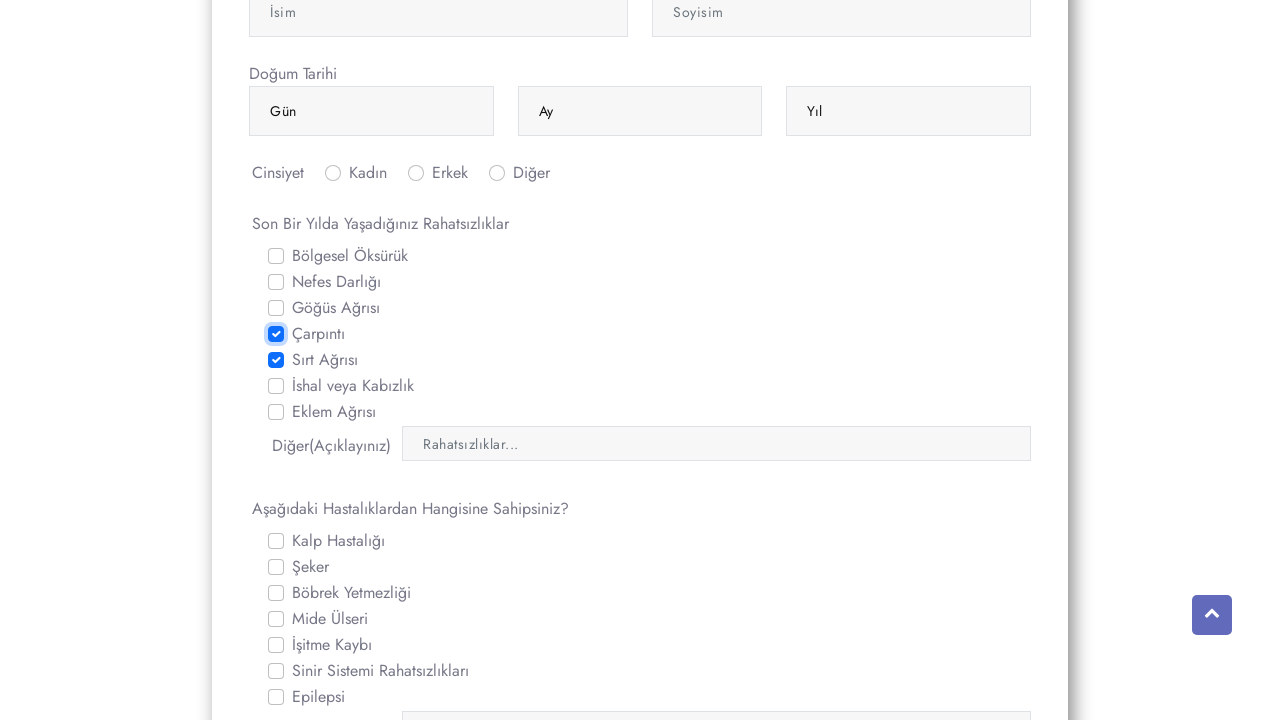

Verified 'Seker' checkbox is not selected
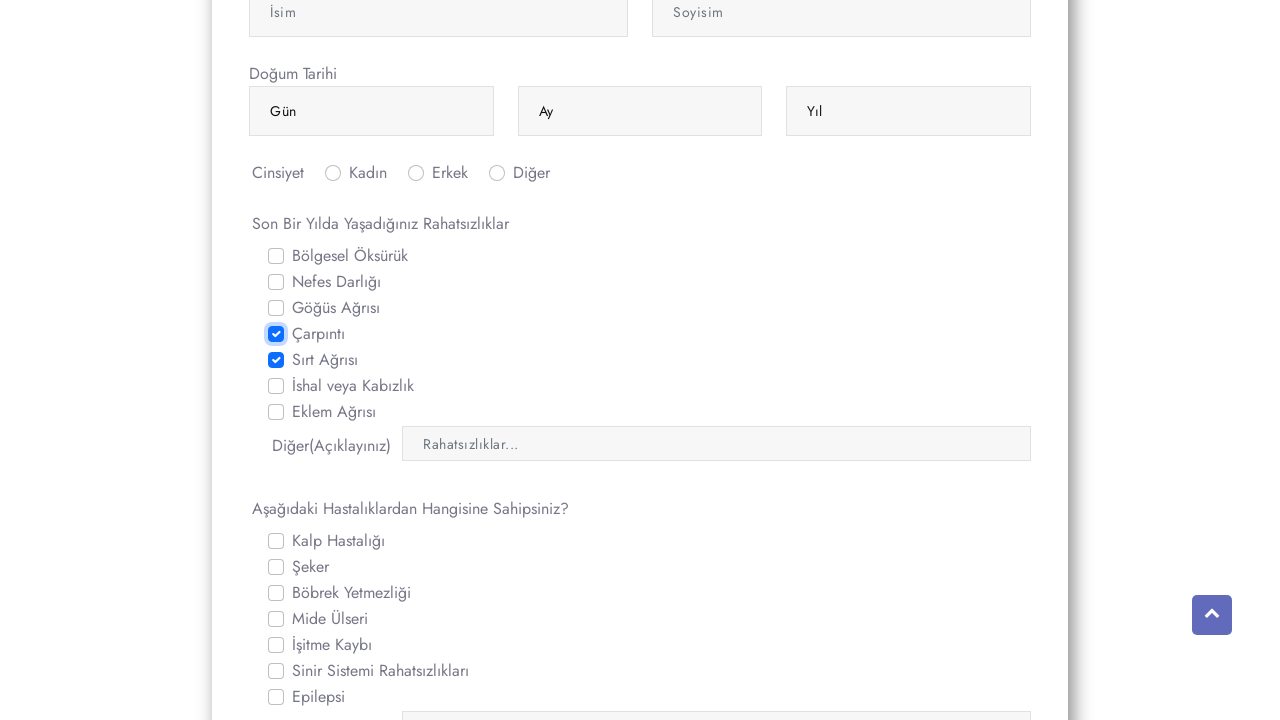

Verified 'Epilepsi' checkbox is not selected
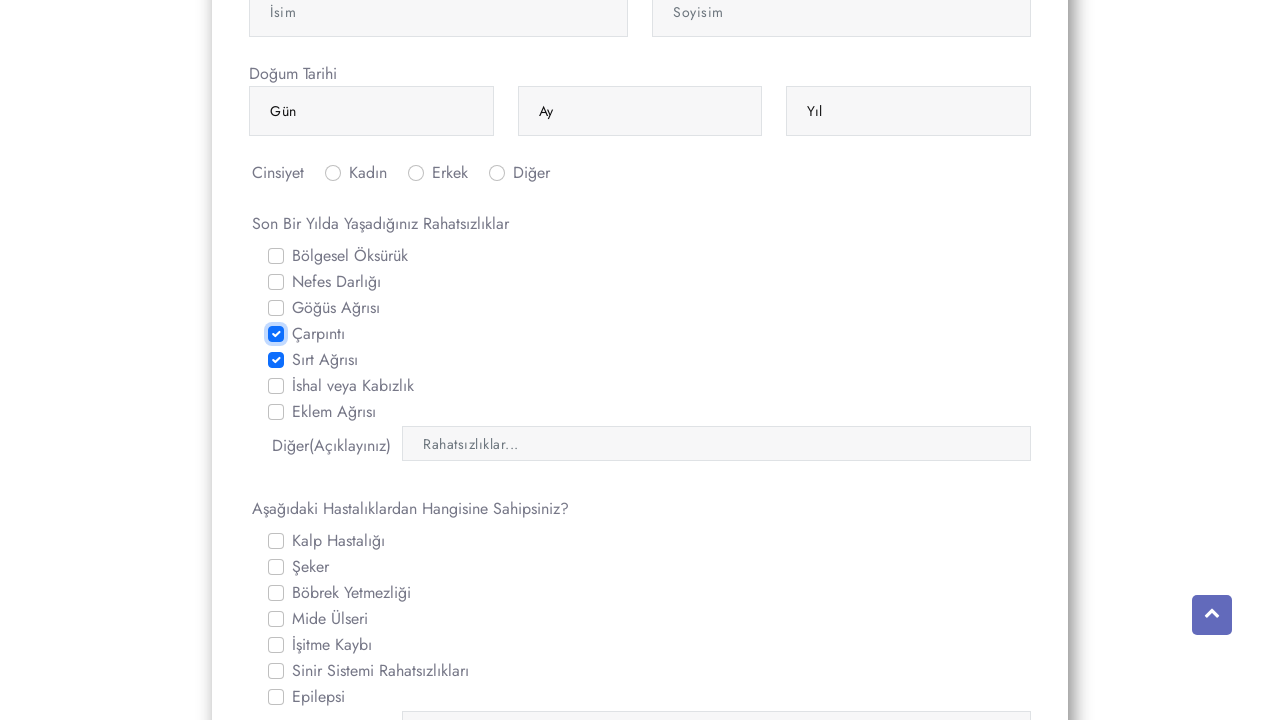

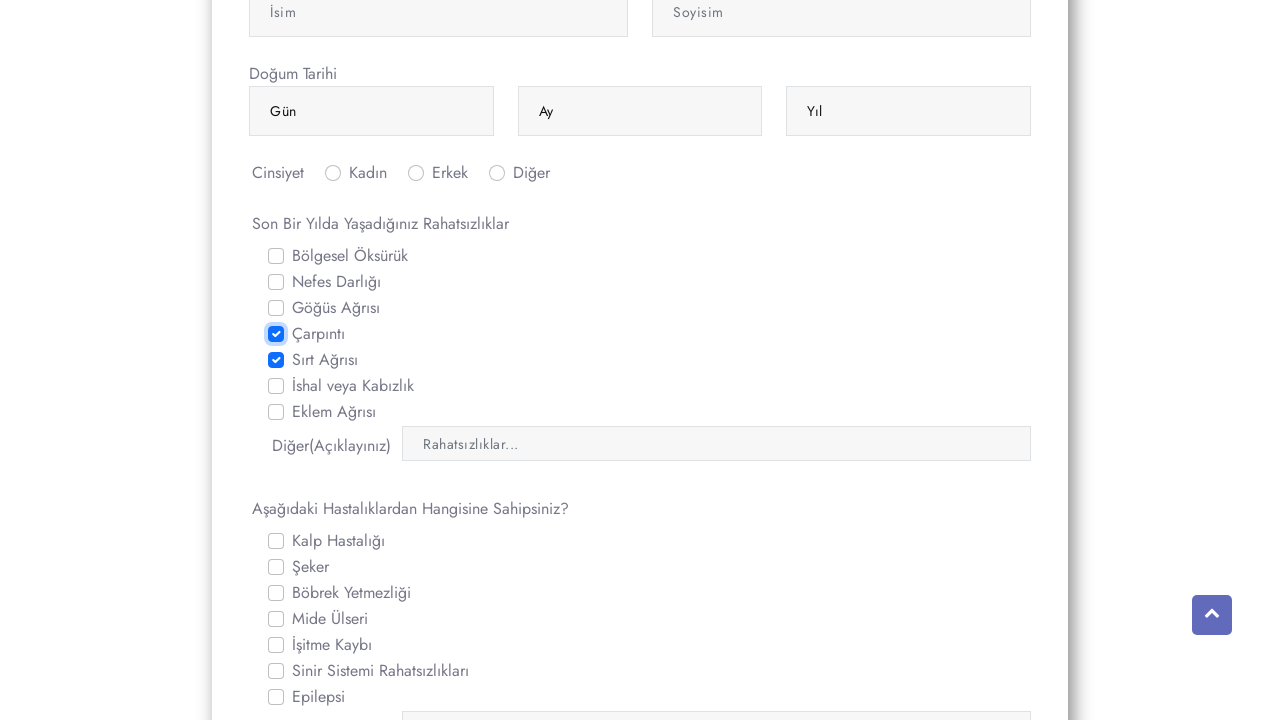